Tests selecting an option from a dropdown list by iterating through options and clicking on the matching text, then verifying the selection was made correctly.

Starting URL: https://the-internet.herokuapp.com/dropdown

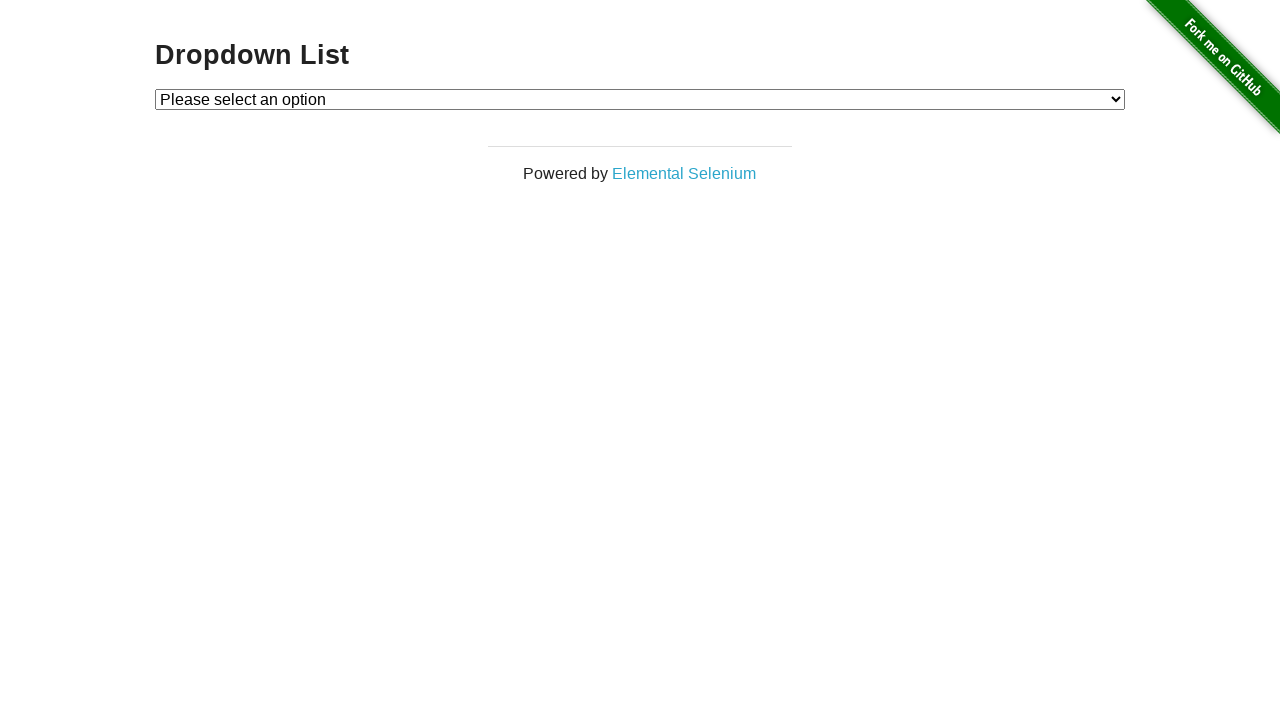

Located dropdown element and selected 'Option 1' on #dropdown
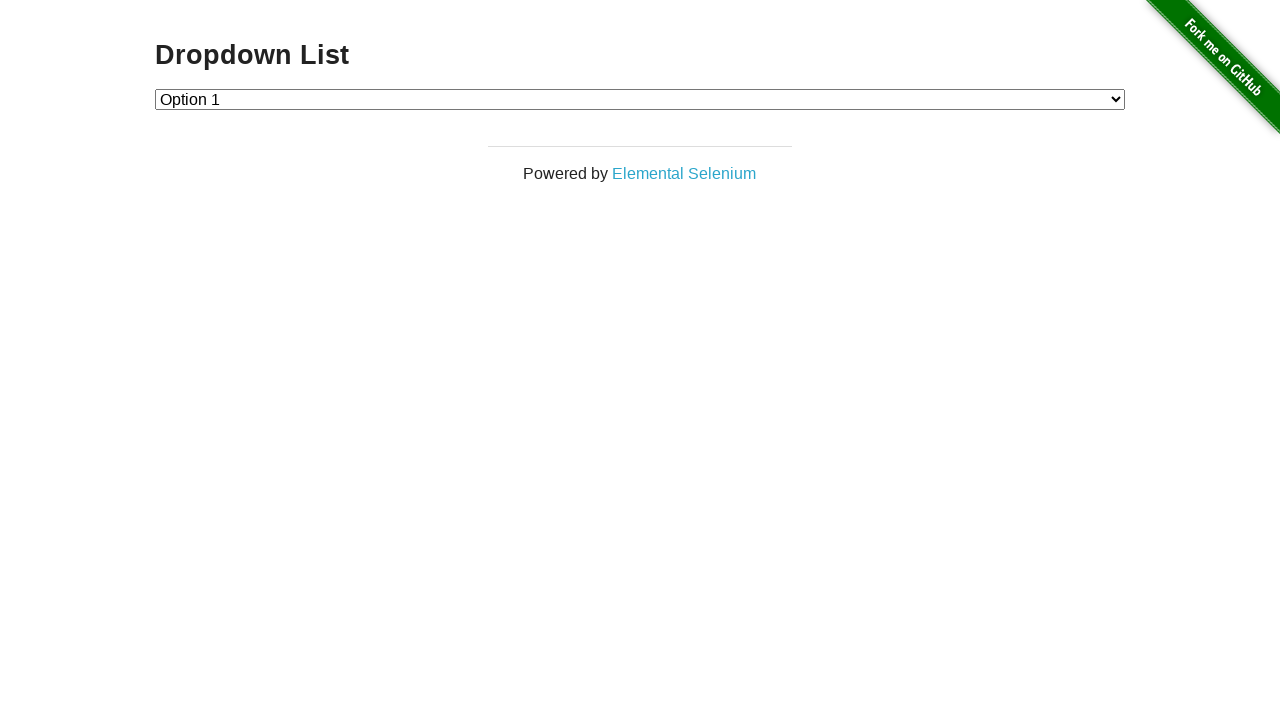

Retrieved the selected dropdown value
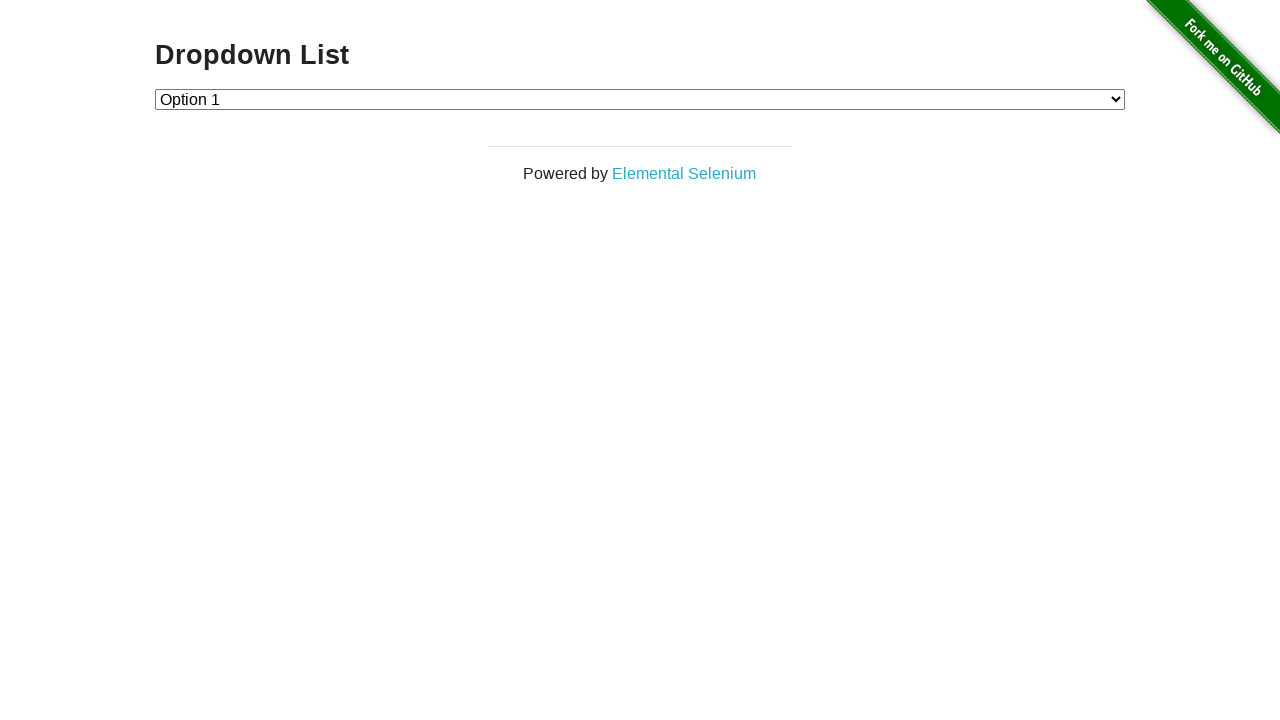

Verified that dropdown selection is correct (value '1')
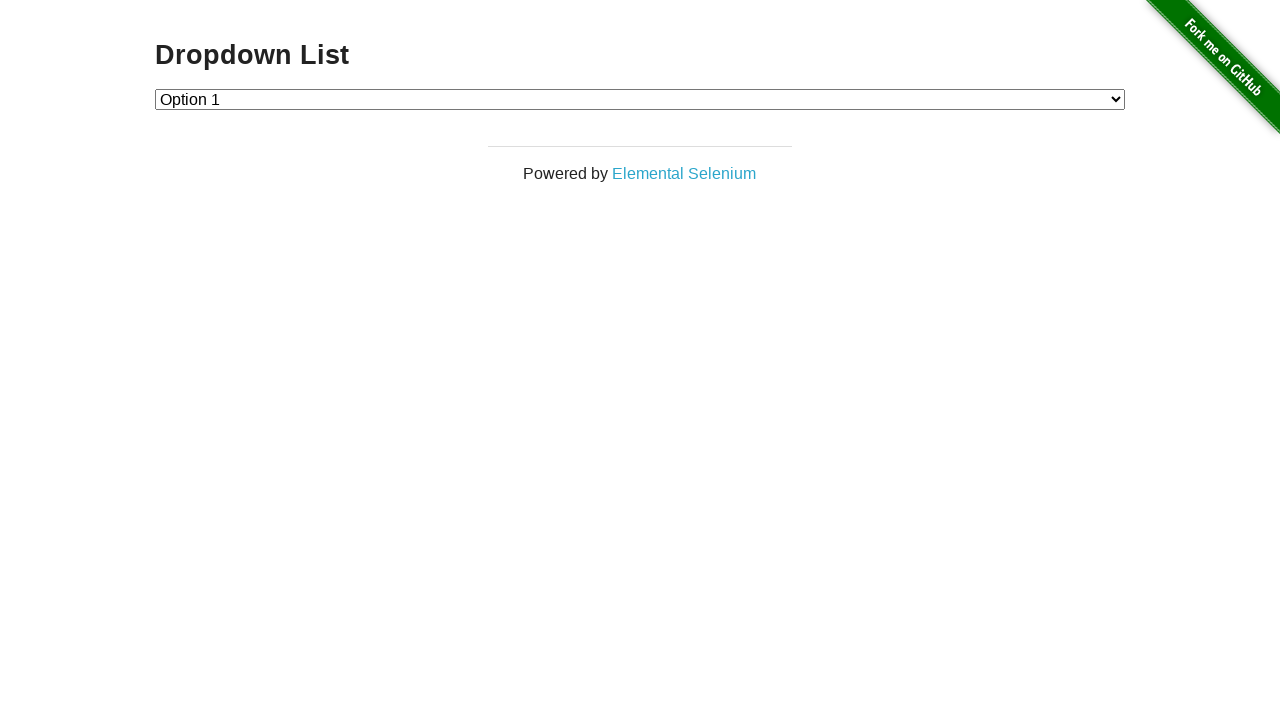

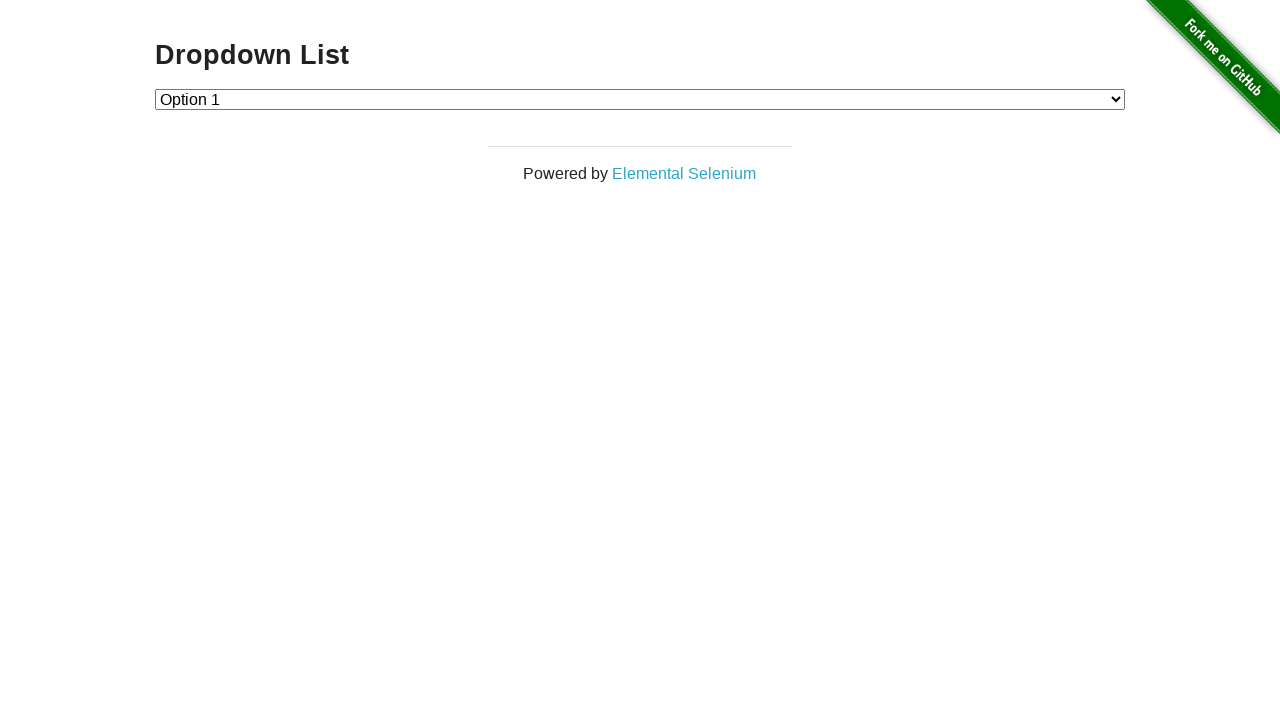